Navigates to a login page and uses JavaScript evaluation to modify the page title text content, testing DOM manipulation capabilities.

Starting URL: https://nikita-filonov.github.io/qa-automation-engineer-ui-course/#/auth/login

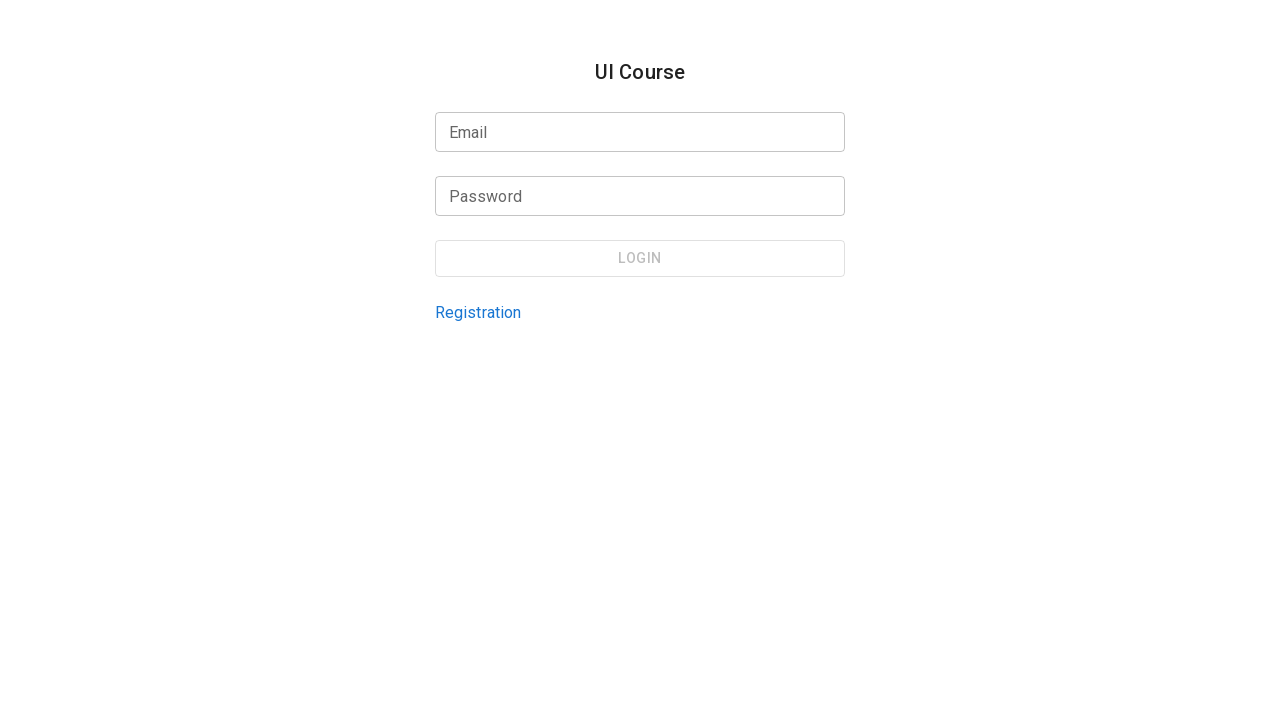

Waited for page to reach networkidle state
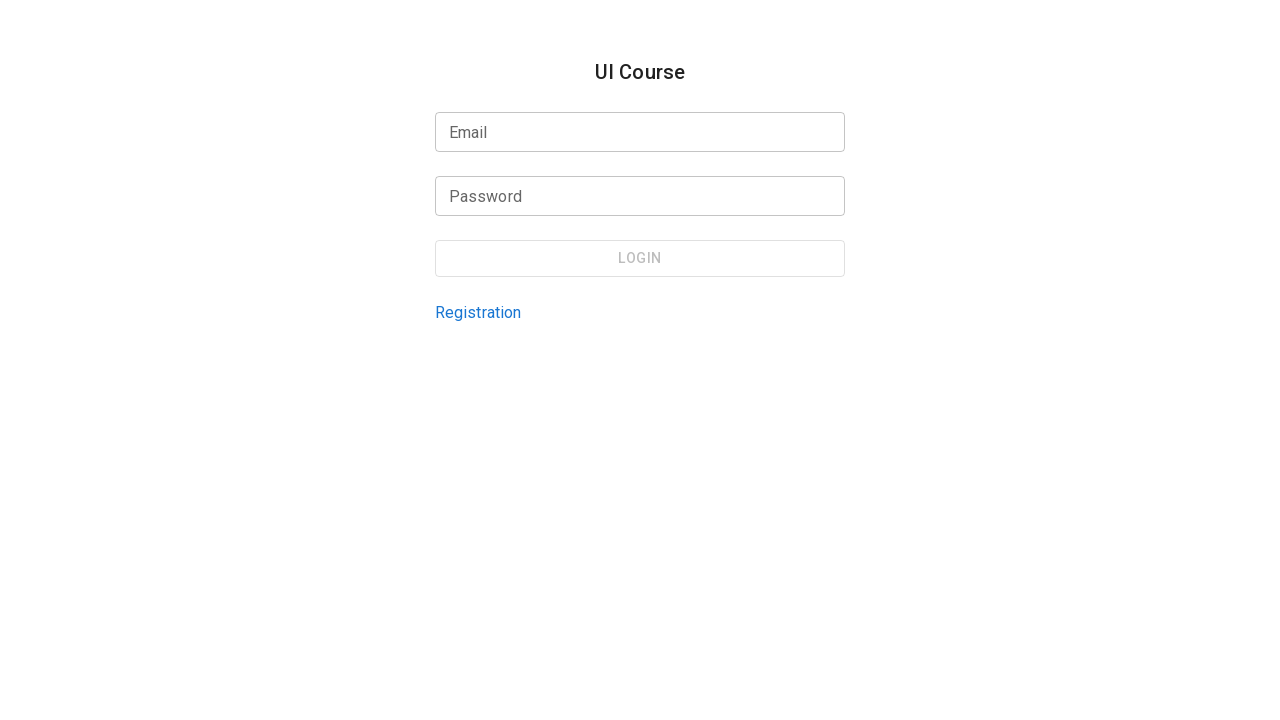

Modified page title text content via JavaScript evaluation
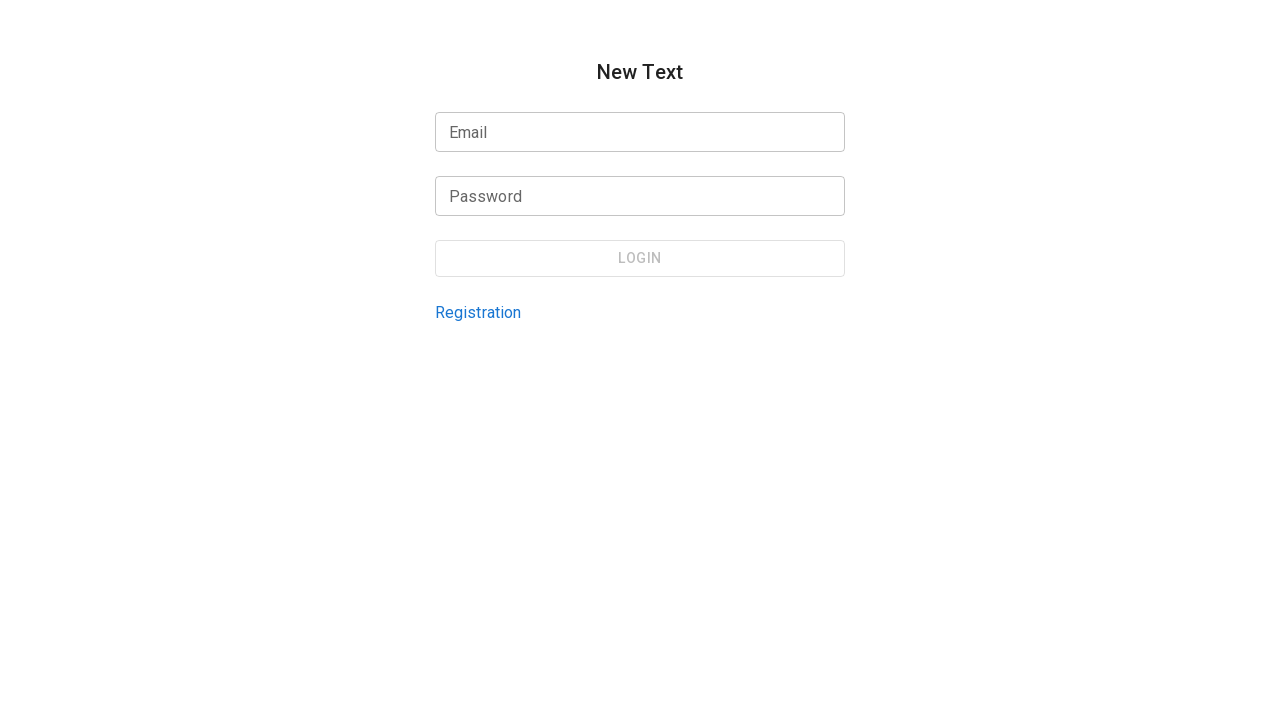

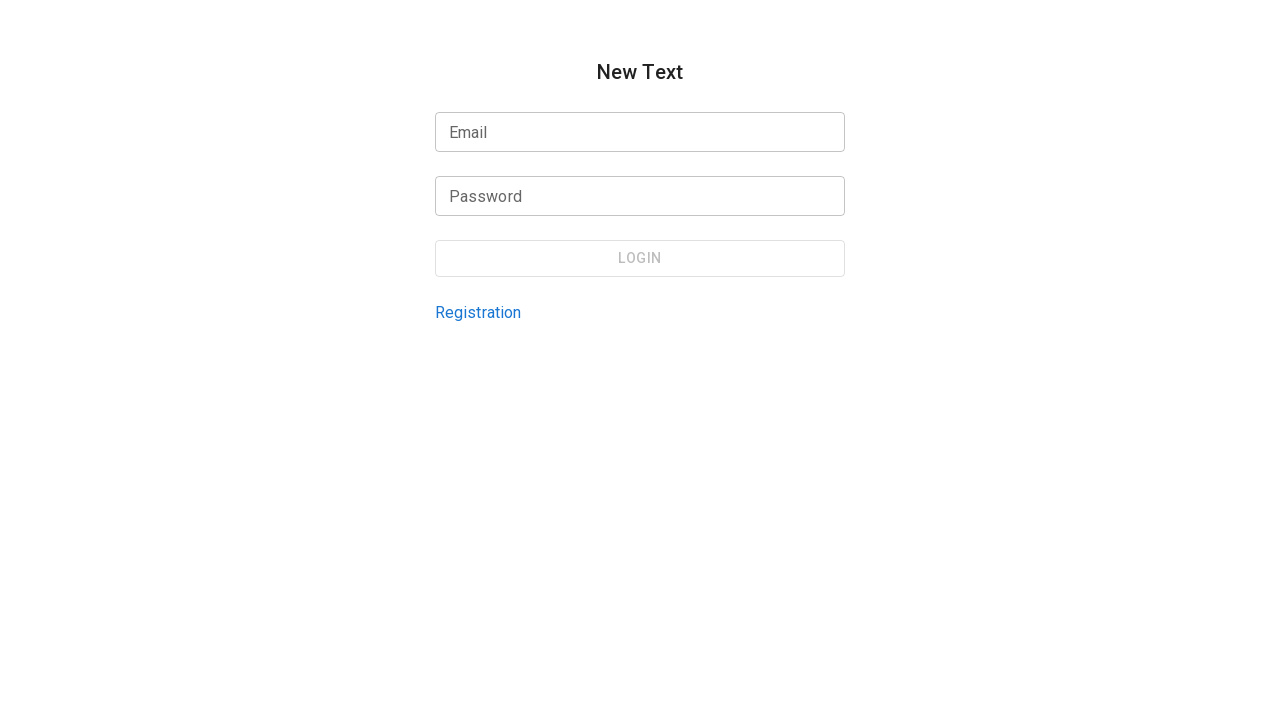